Tests window handling by navigating to Selenium downloads page, clicking a link that opens a new window, switching to the child window, and clicking on a video title element.

Starting URL: https://www.selenium.dev/downloads/

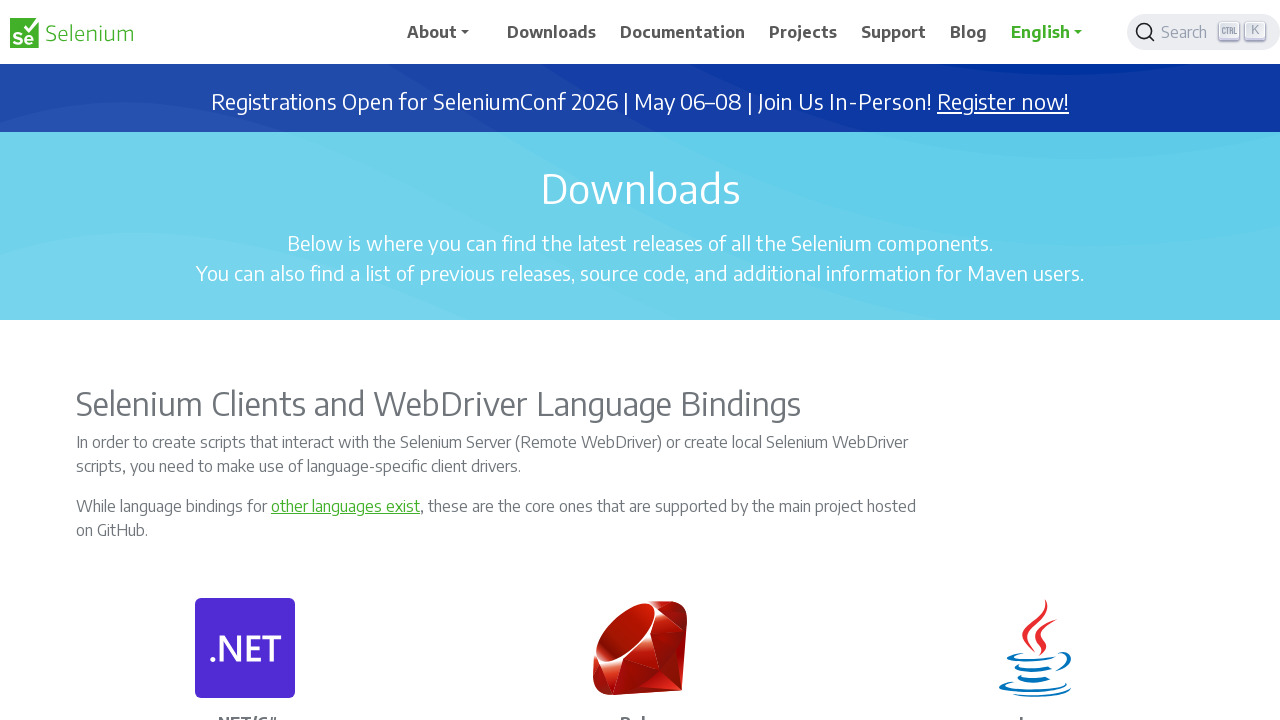

Navigated to Selenium downloads page
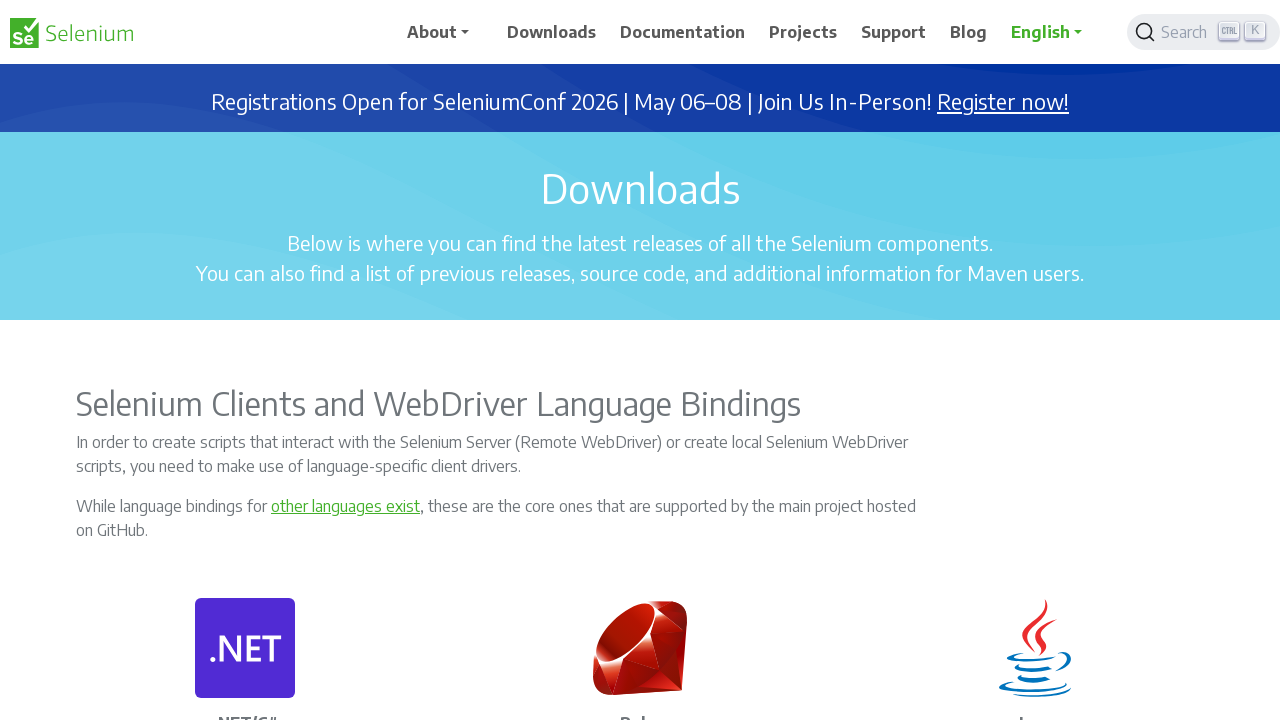

Set viewport size to 1920x1080
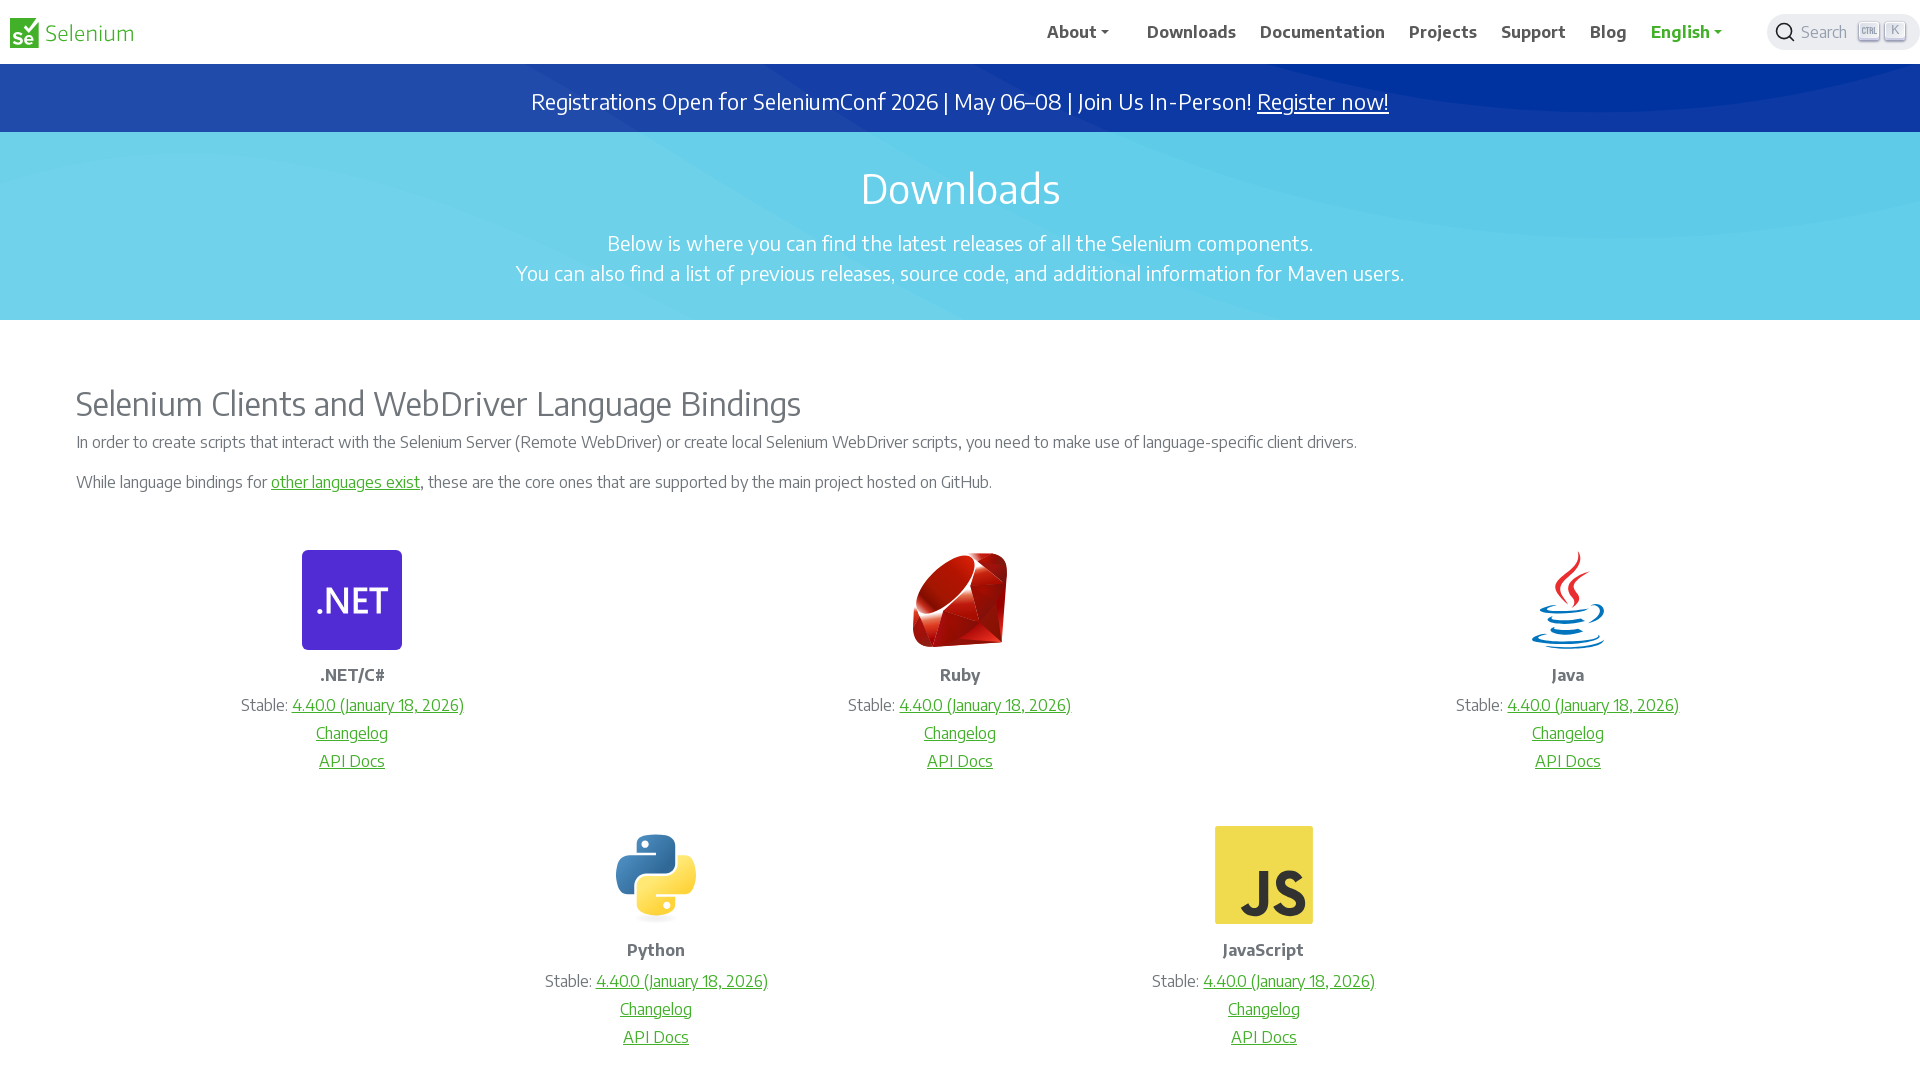

Clicked link that opens new window at (158, 959) on //a[contains(@href, 'youtube') or contains(@href, 'video')]
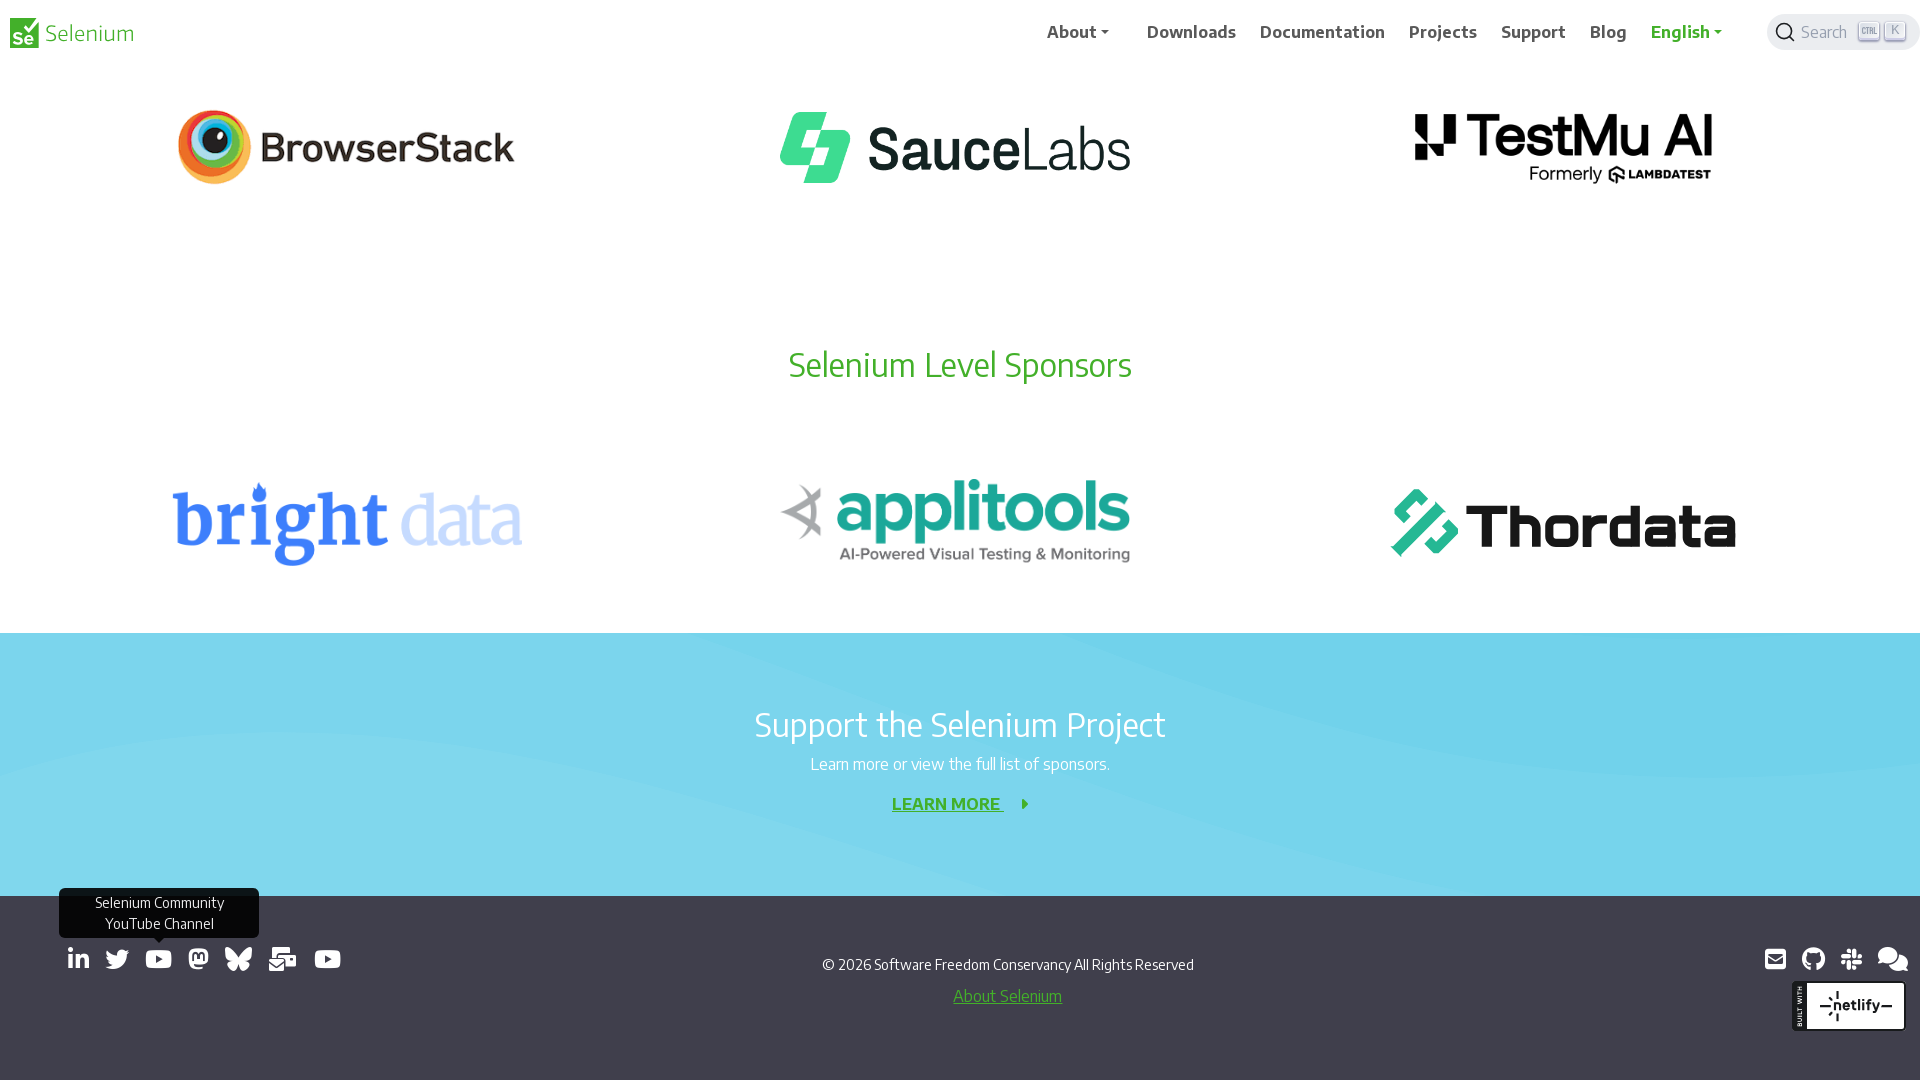

Obtained reference to child window
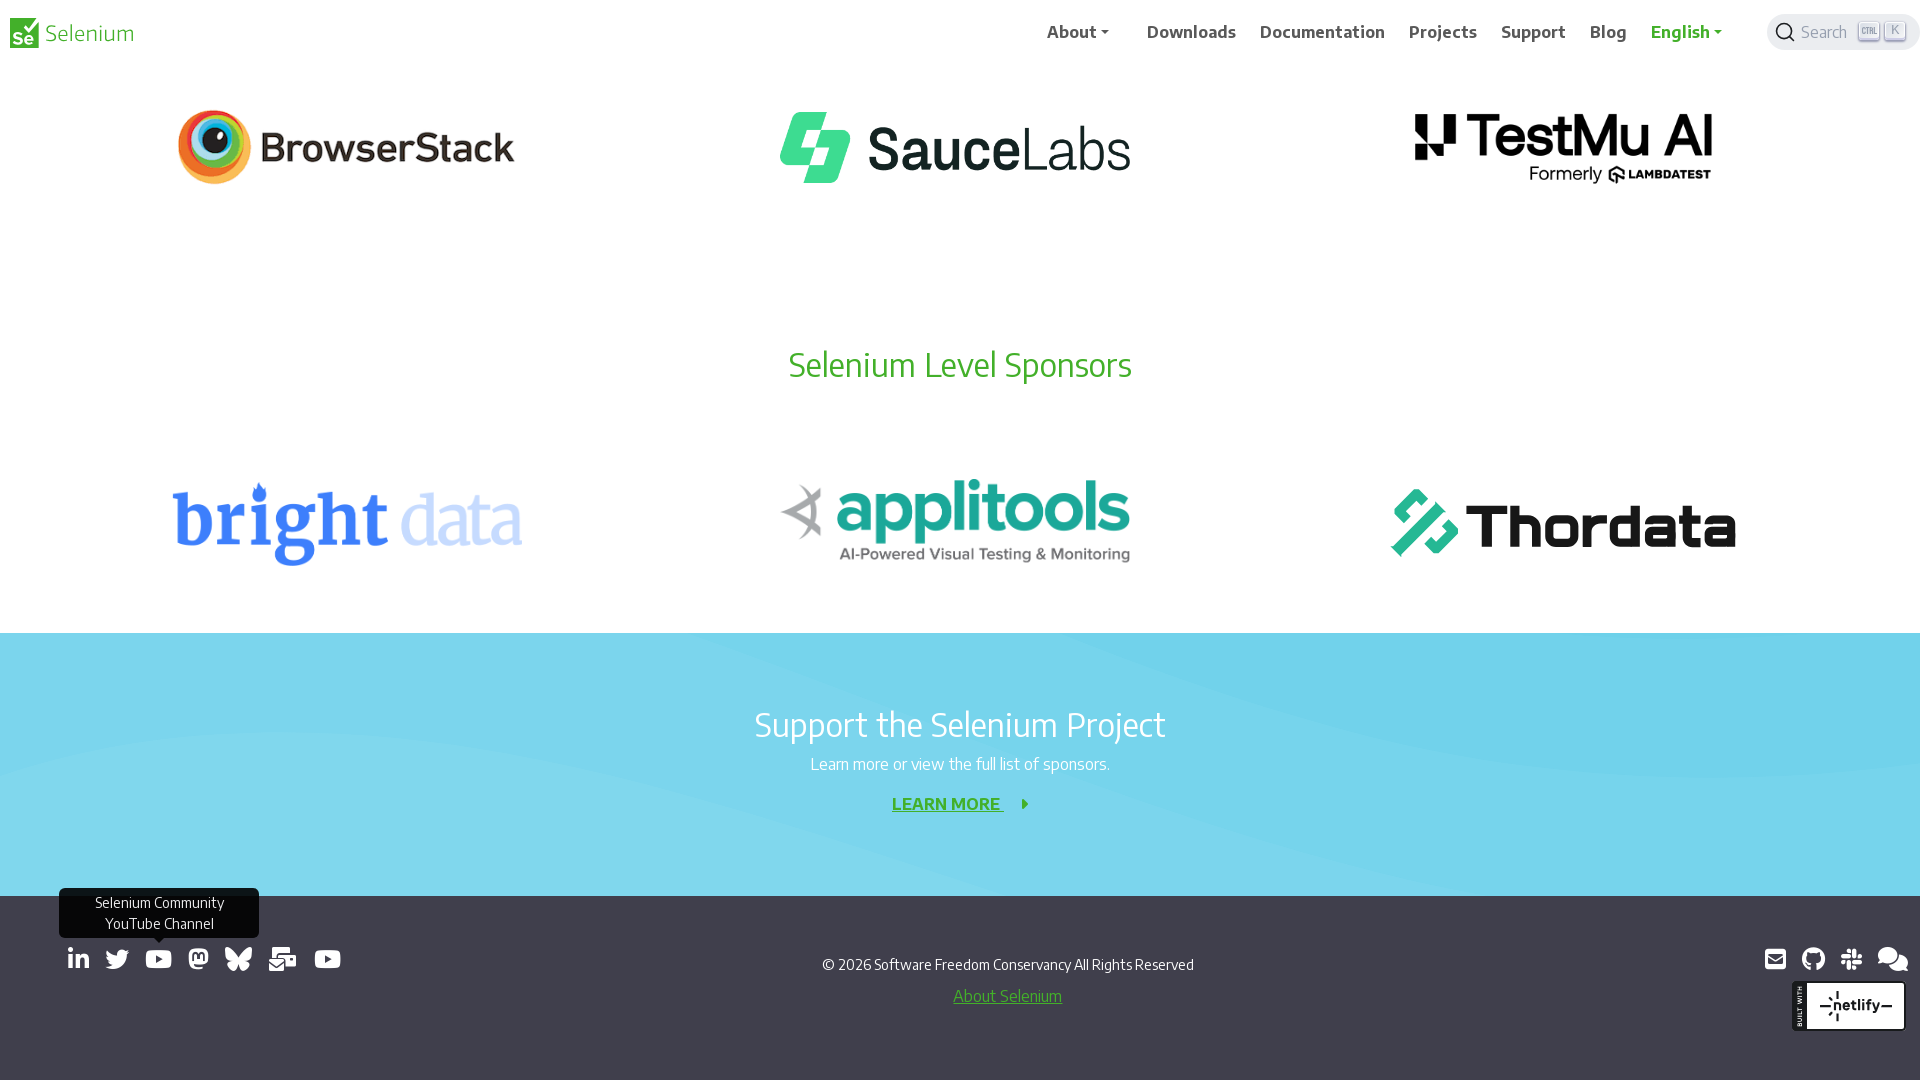

Child window loaded (domcontentloaded state)
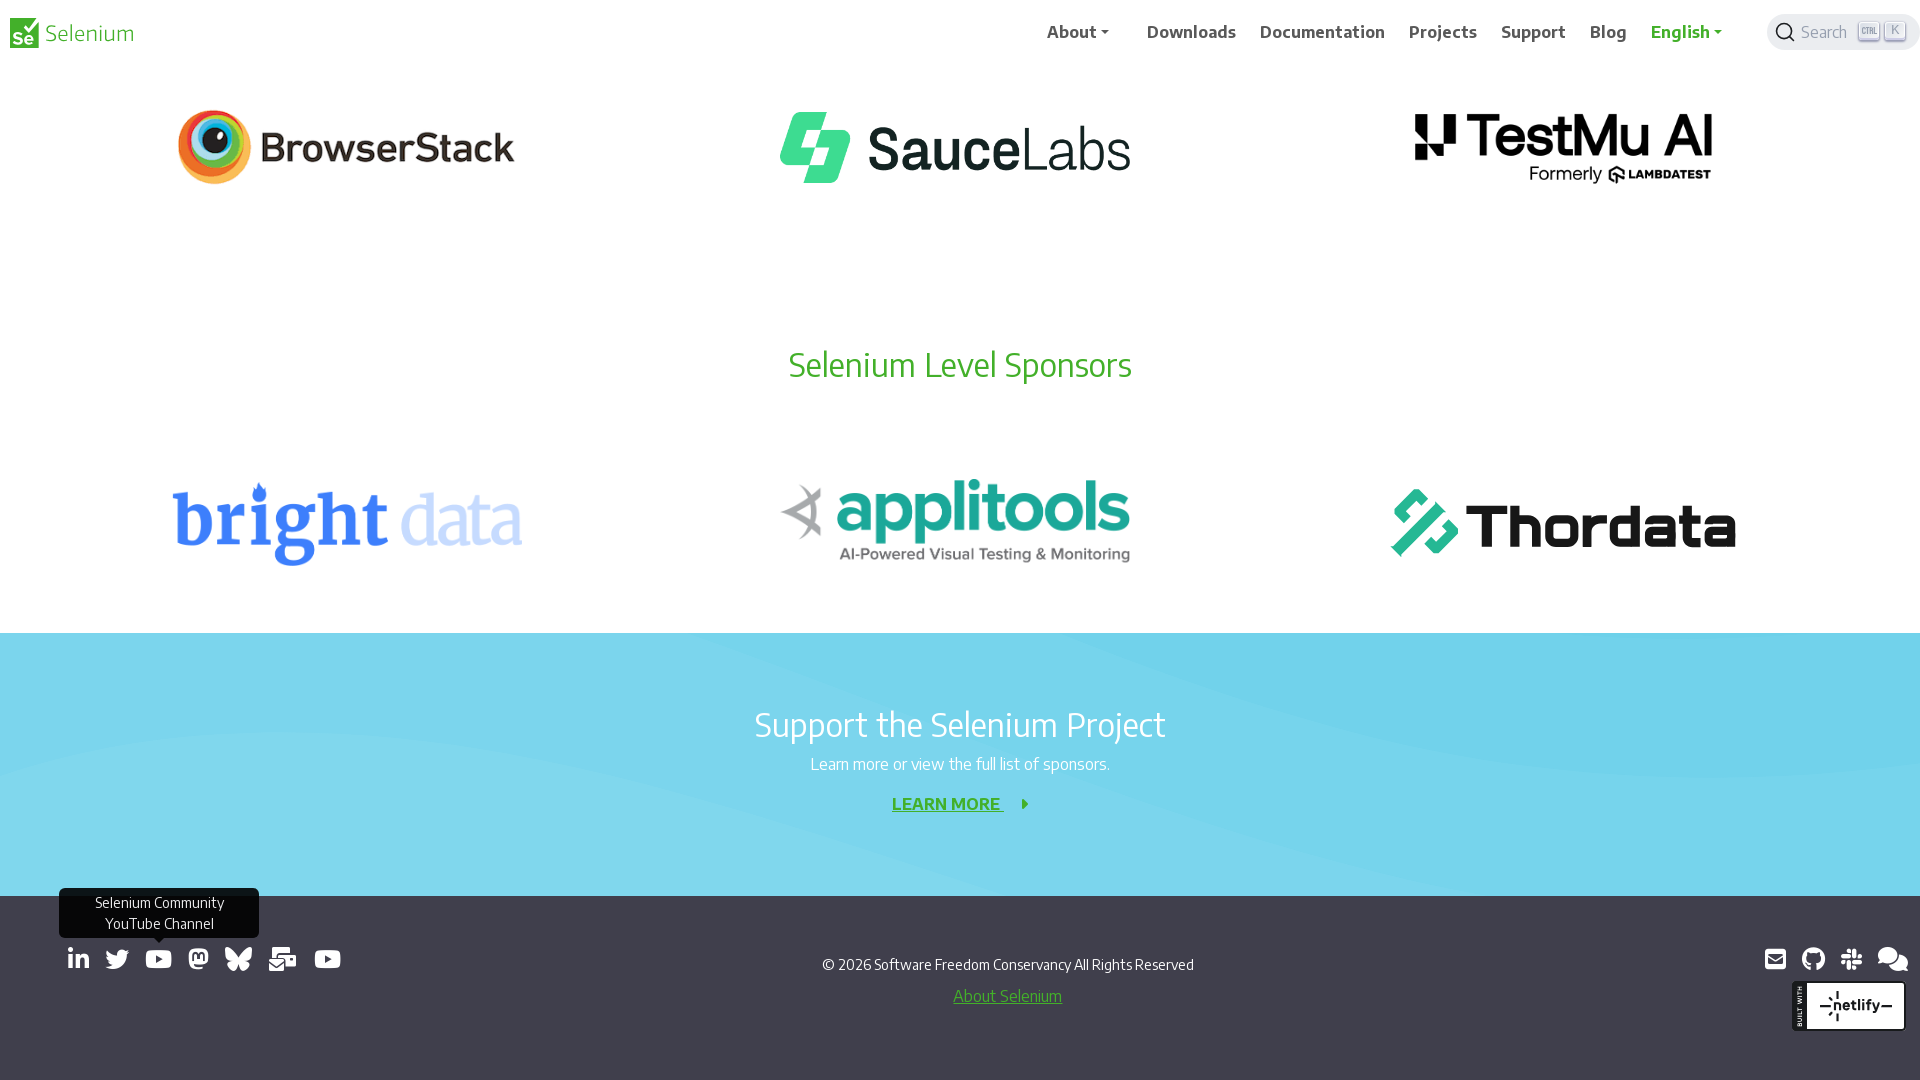

Clicked video title element in child window at (198, 538) on #video-title
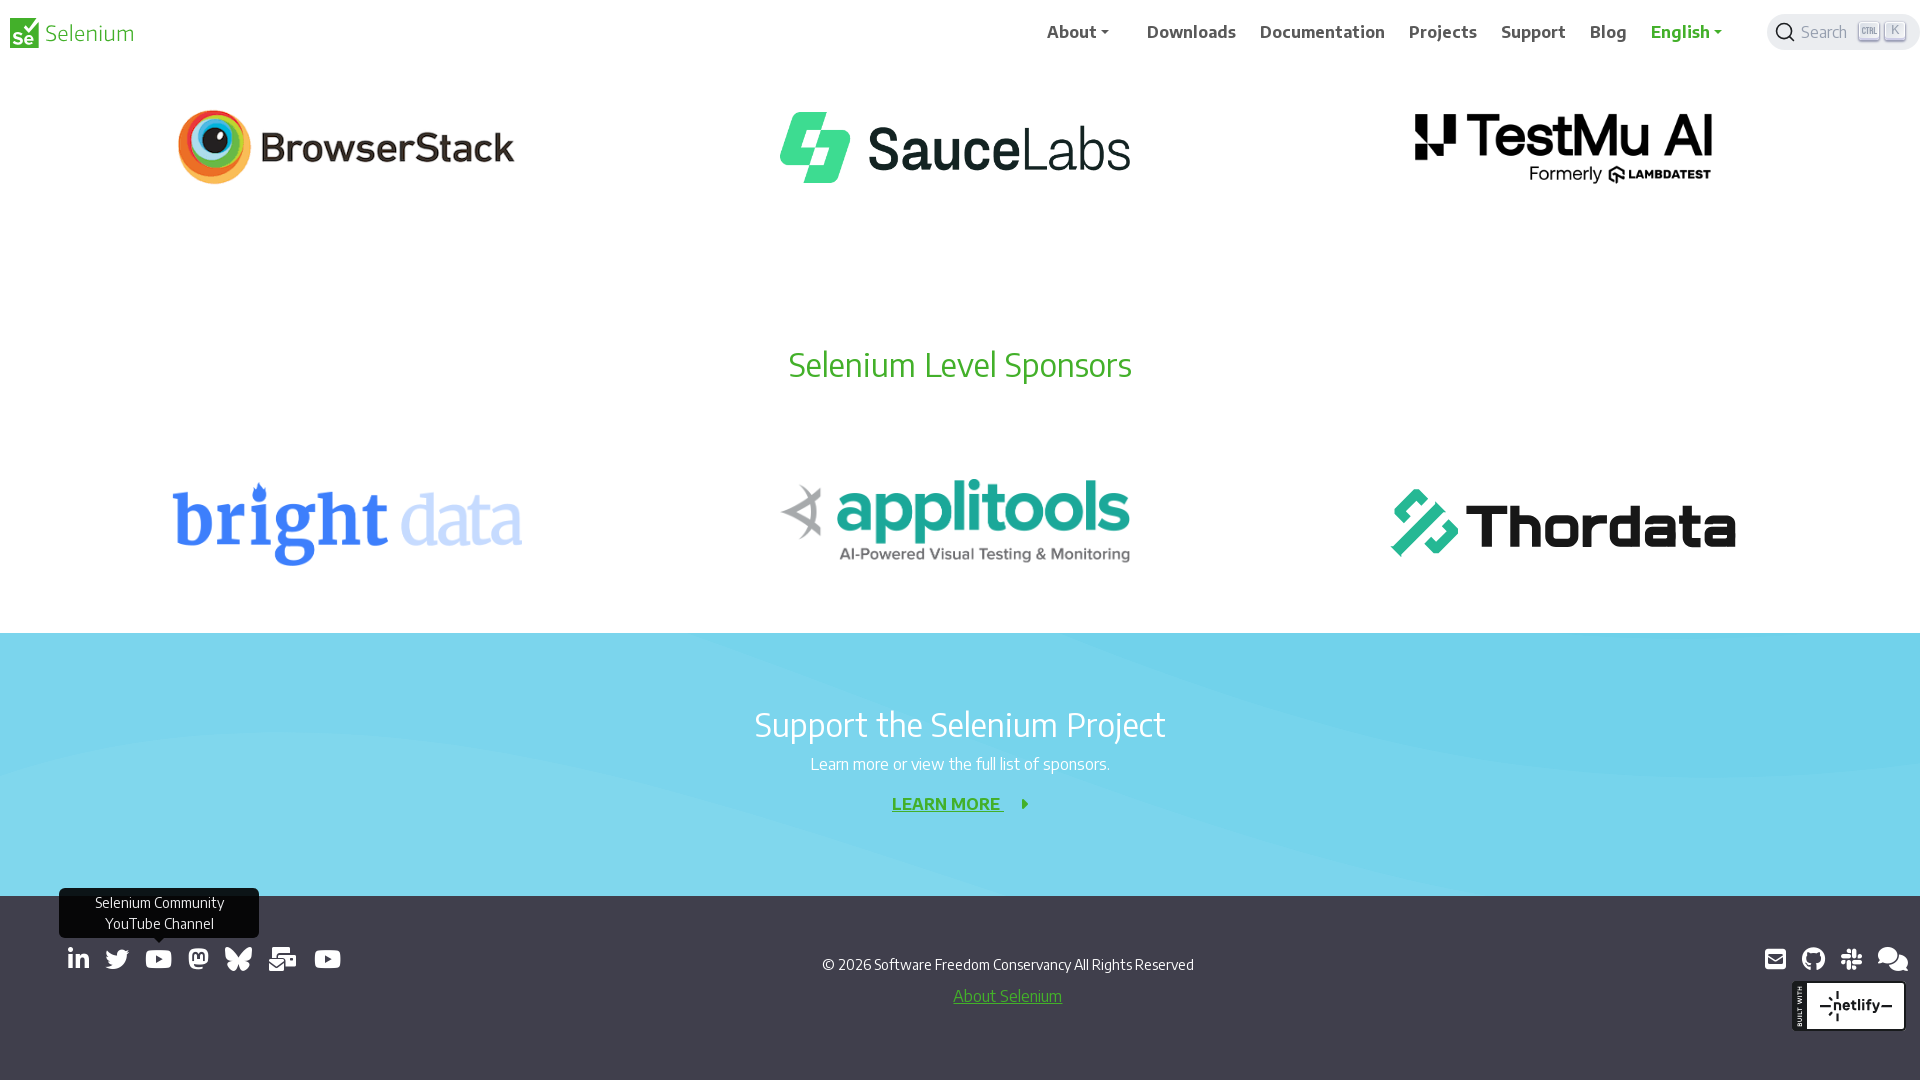

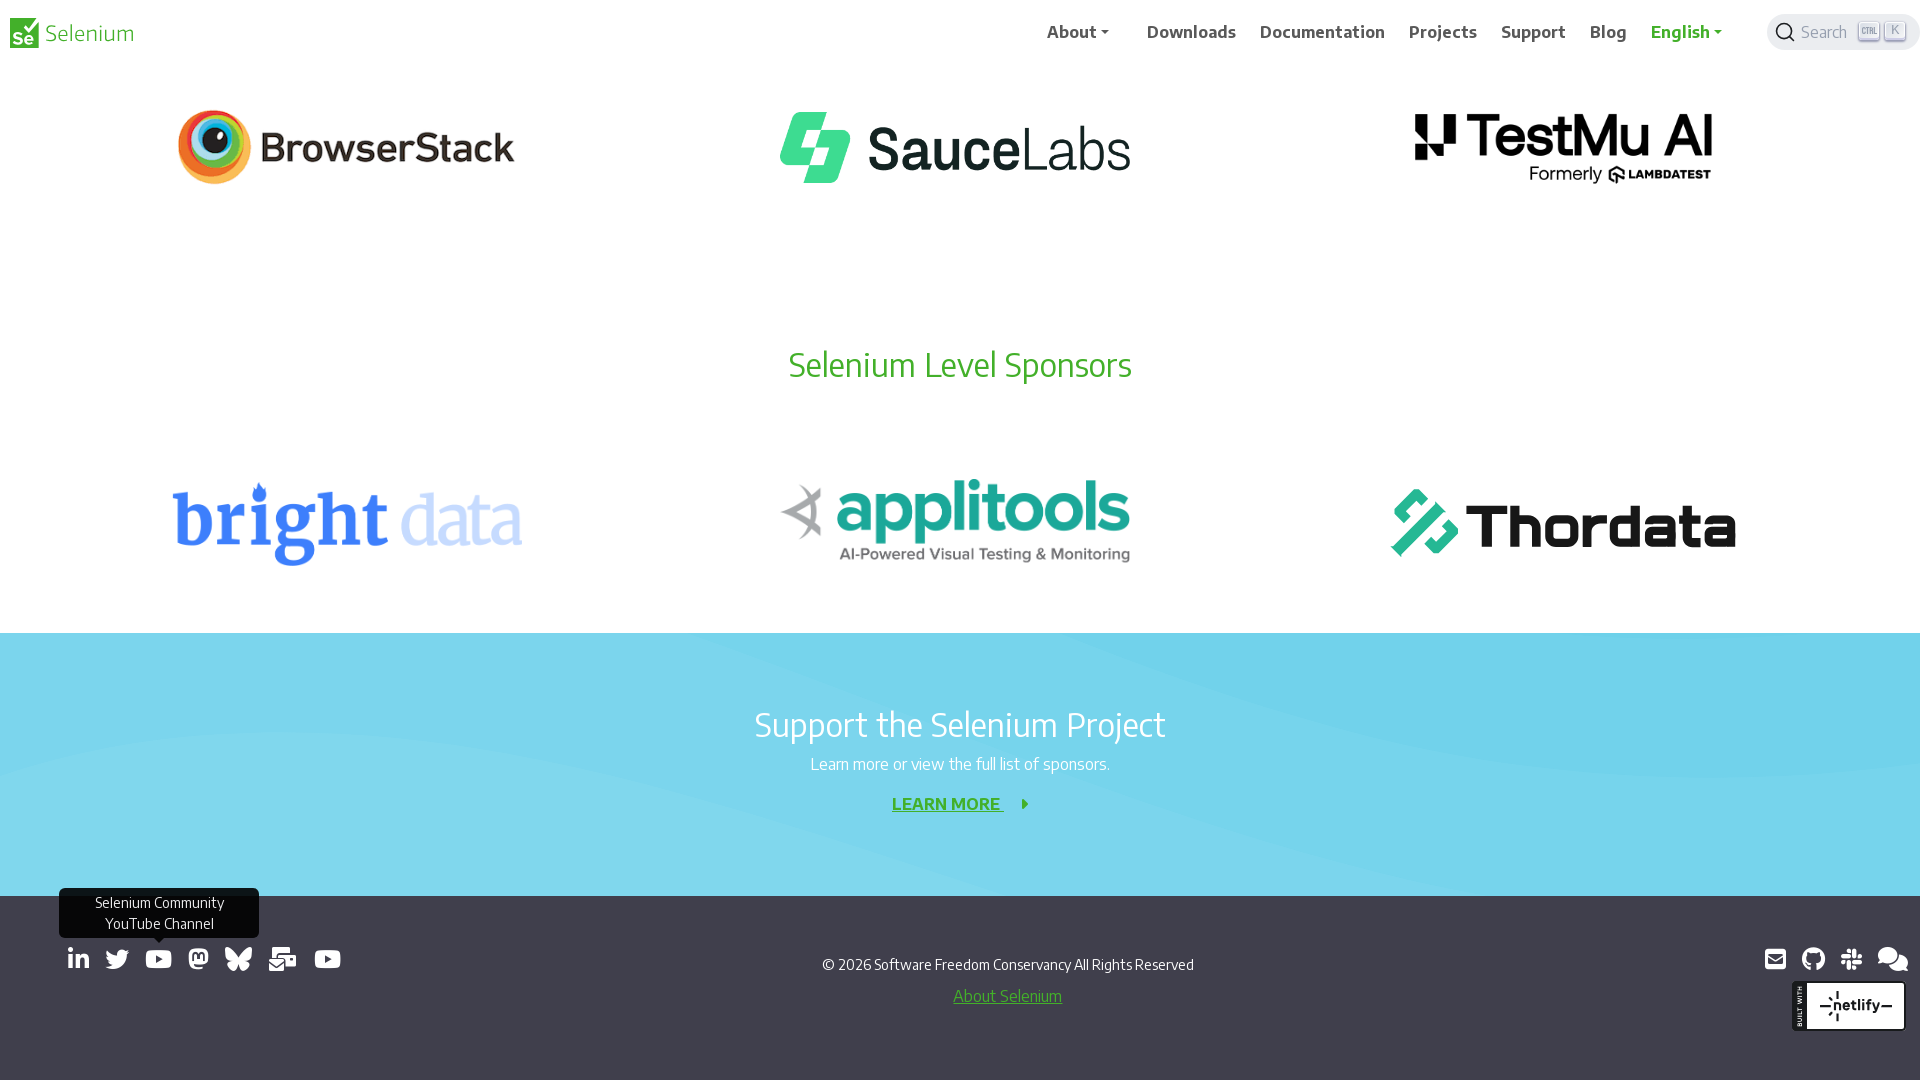